Tests accepting a JavaScript alert popup by clicking the alert button and accepting the dialog

Starting URL: https://the-internet.herokuapp.com/javascript_alerts

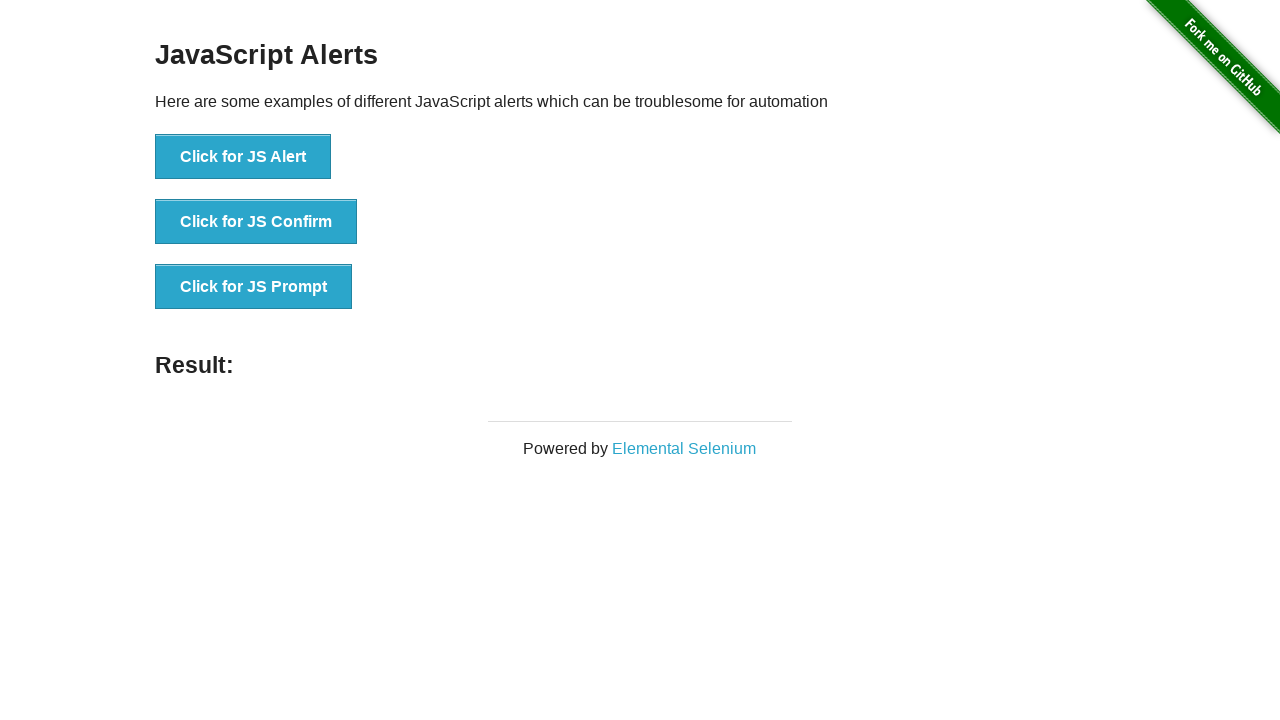

Set up dialog handler to automatically accept alerts
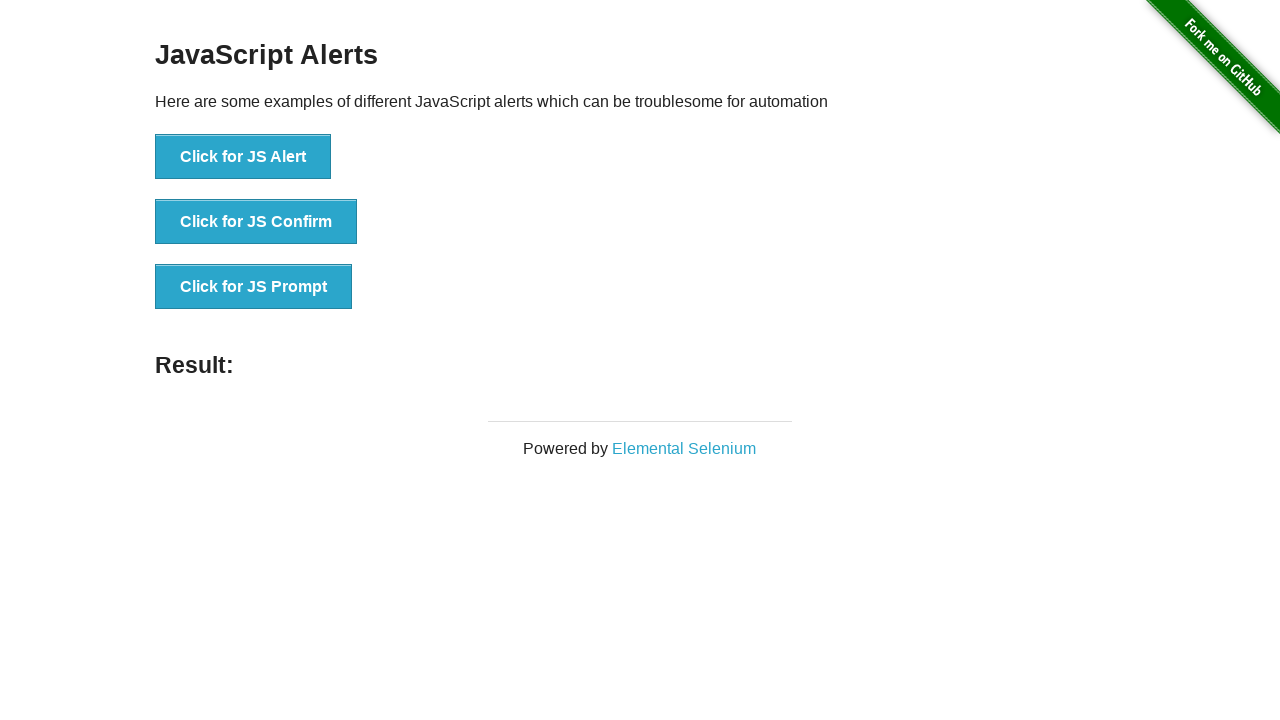

Clicked the 'Click for JS Alert' button at (243, 157) on xpath=//button[.='Click for JS Alert']
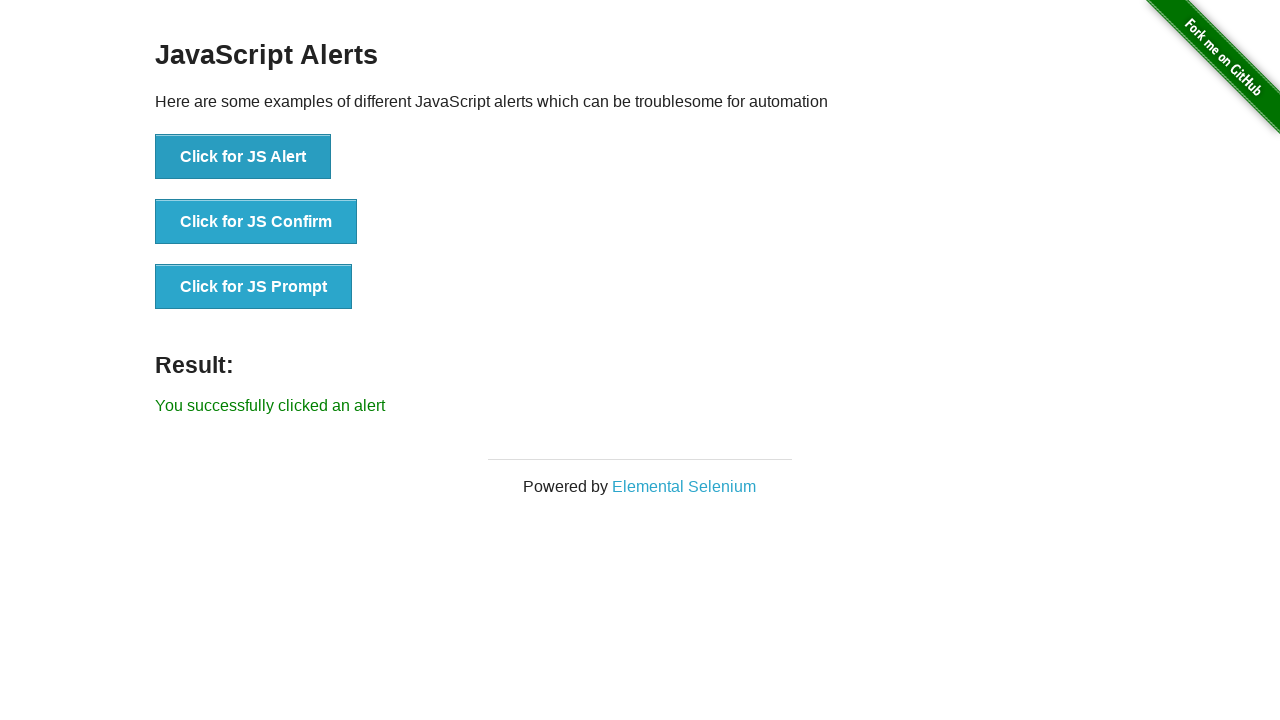

Waited for result message to appear
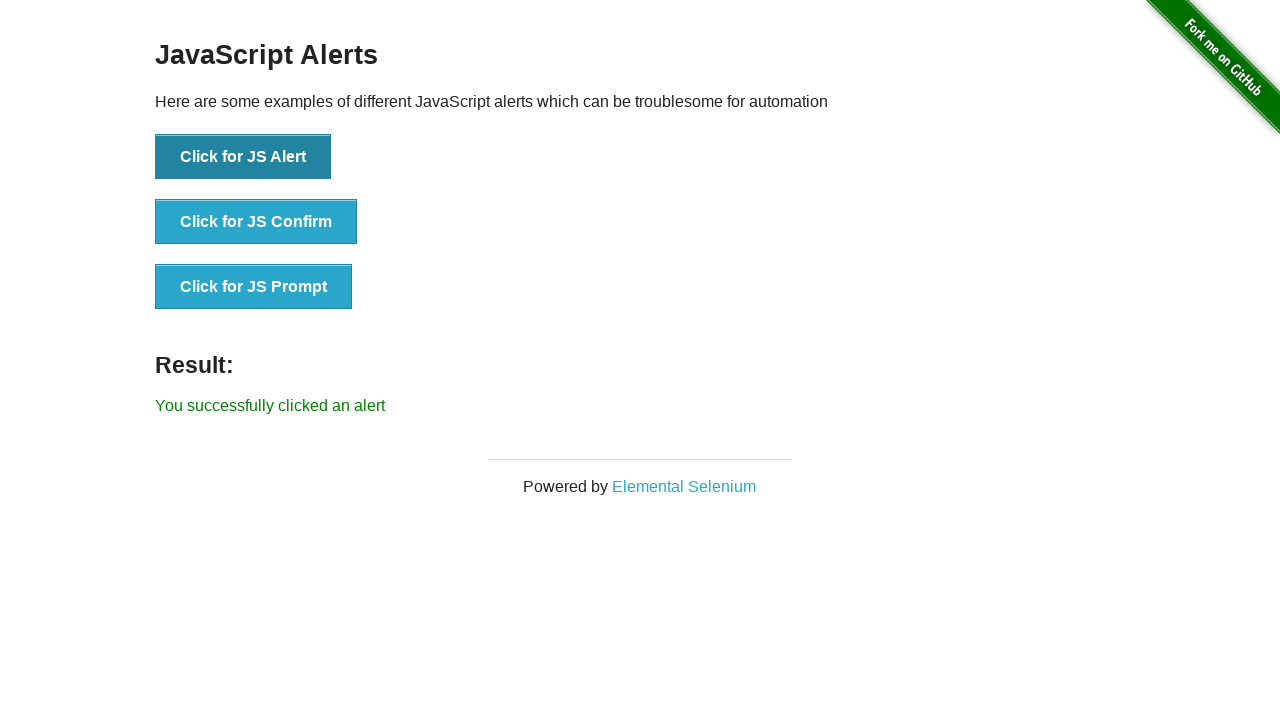

Verified success message 'You successfully clicked an alert' is displayed
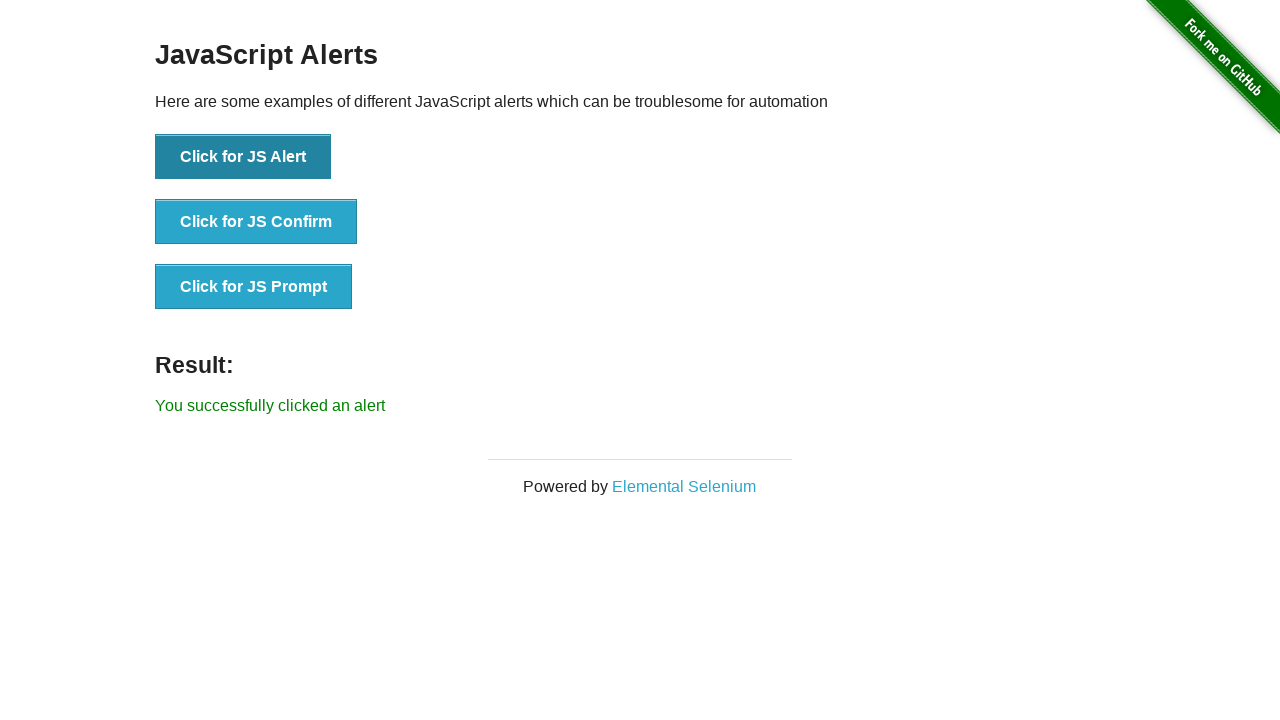

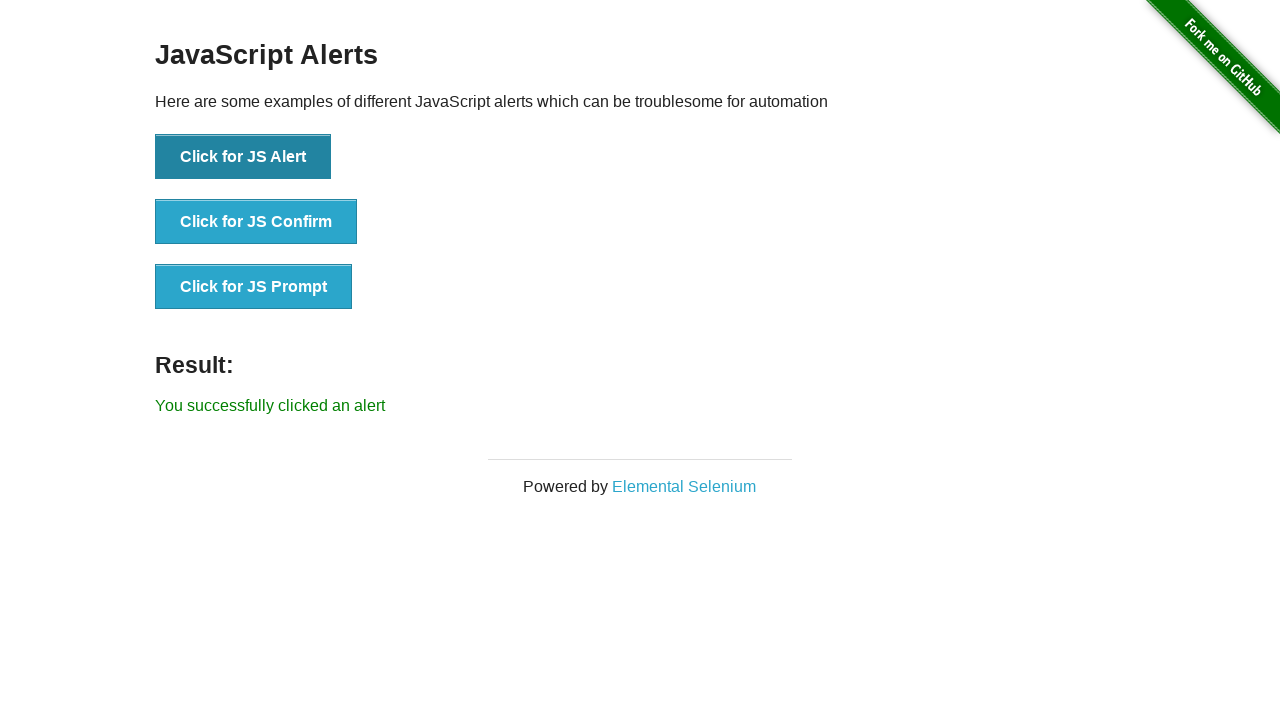